Tests a registration form by filling in three required input fields (first name, last name, and a third field) and submitting the form, then verifies that a success message is displayed.

Starting URL: http://suninjuly.github.io/registration1.html

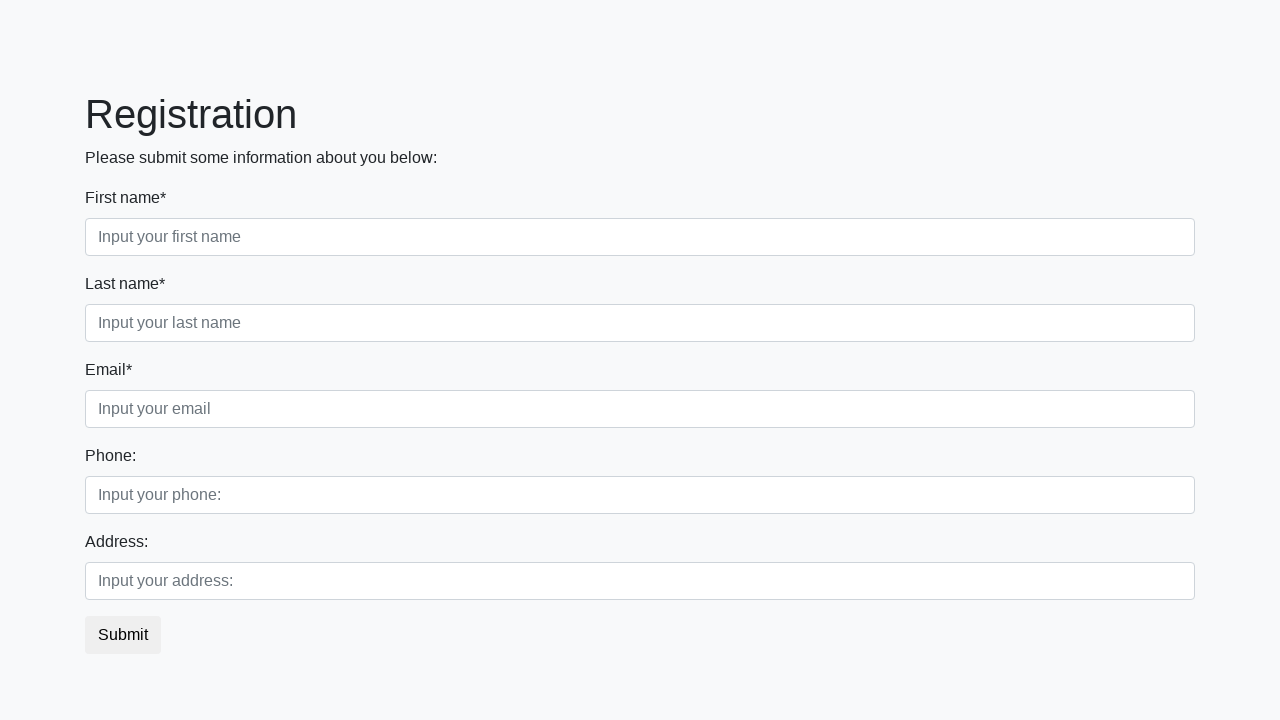

Filled first name field with 'Ivan' on .first_block .first_class input
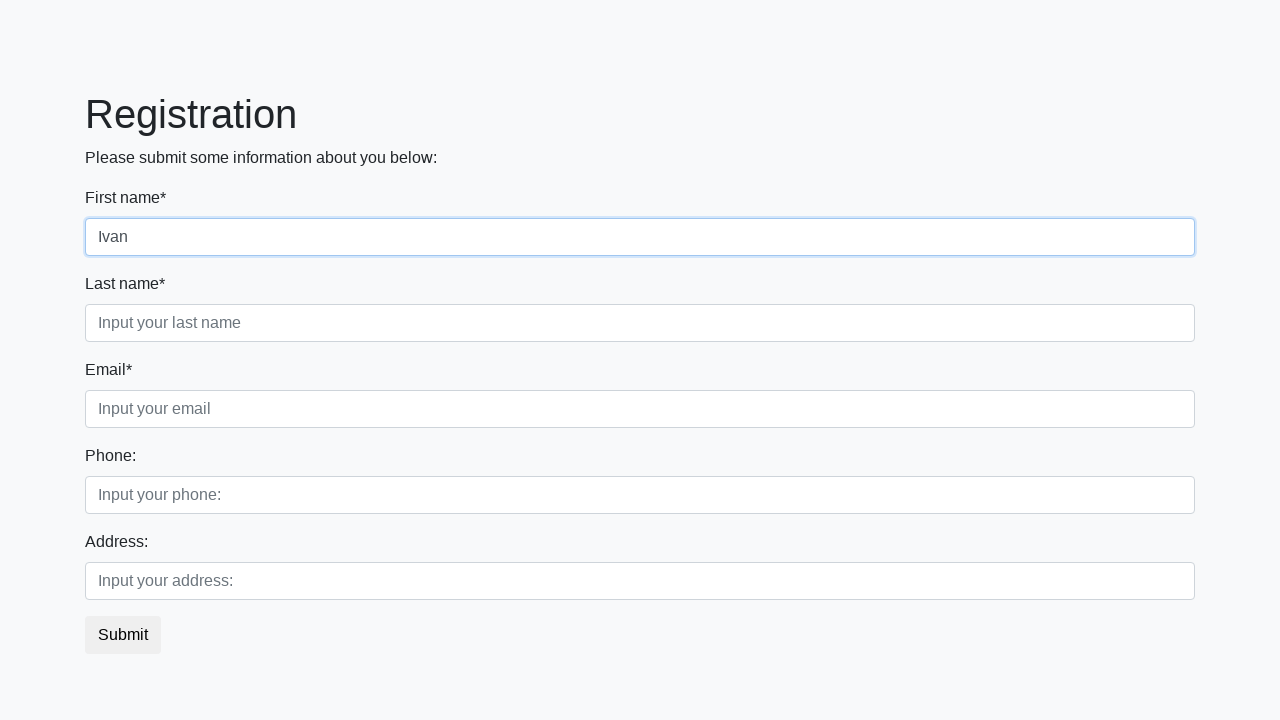

Filled last name field with 'Petrov' on .first_block .second_class input
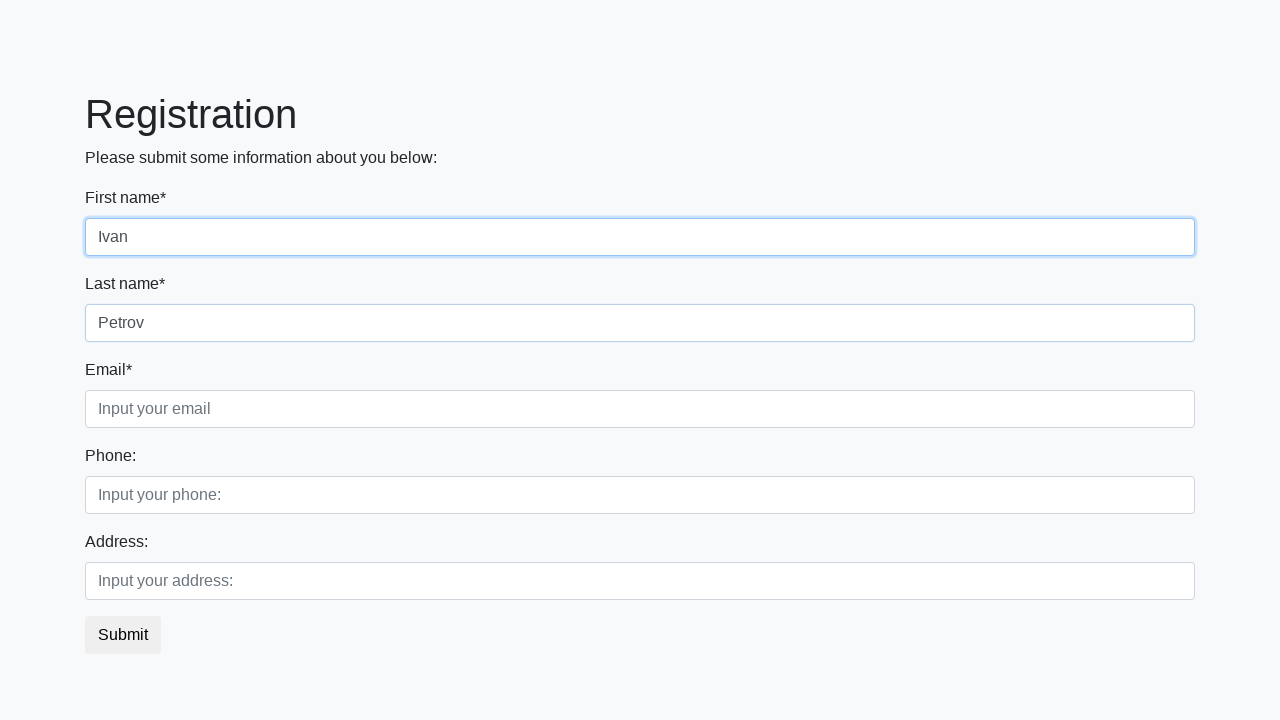

Filled email field with 'test@example.com' on .first_block .third_class input
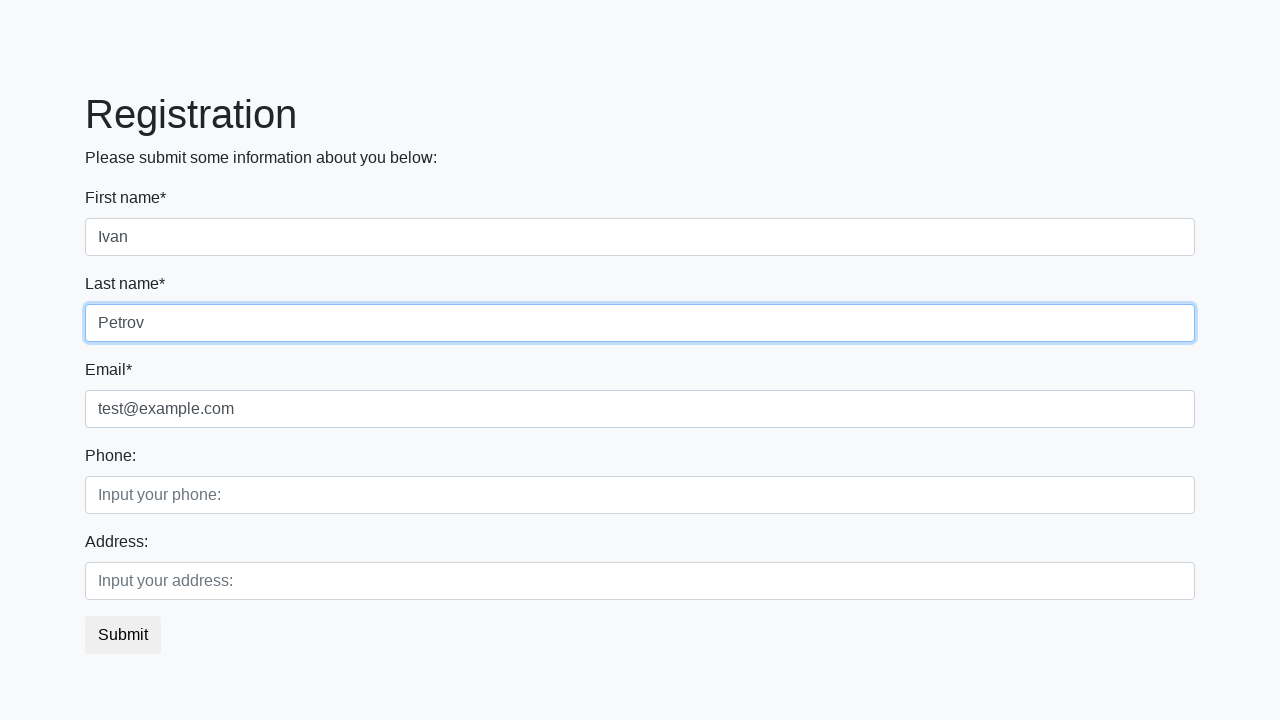

Clicked submit button to register at (123, 635) on button.btn
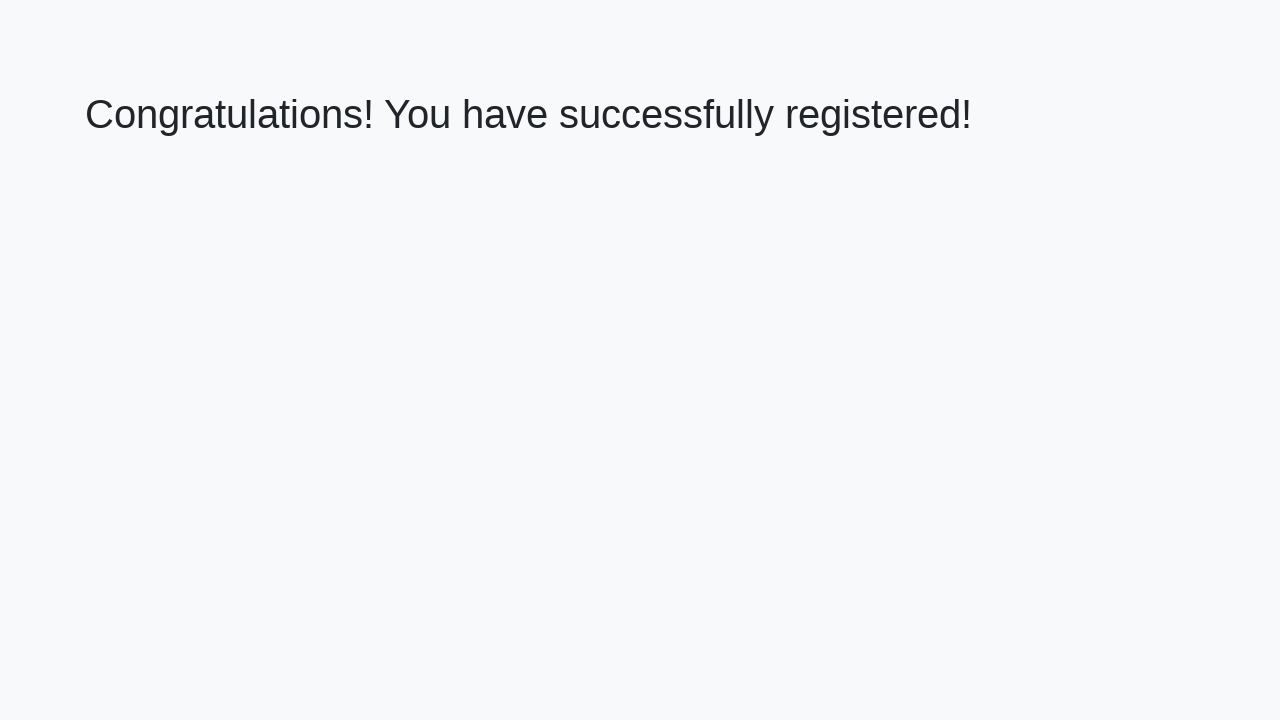

Success message heading loaded
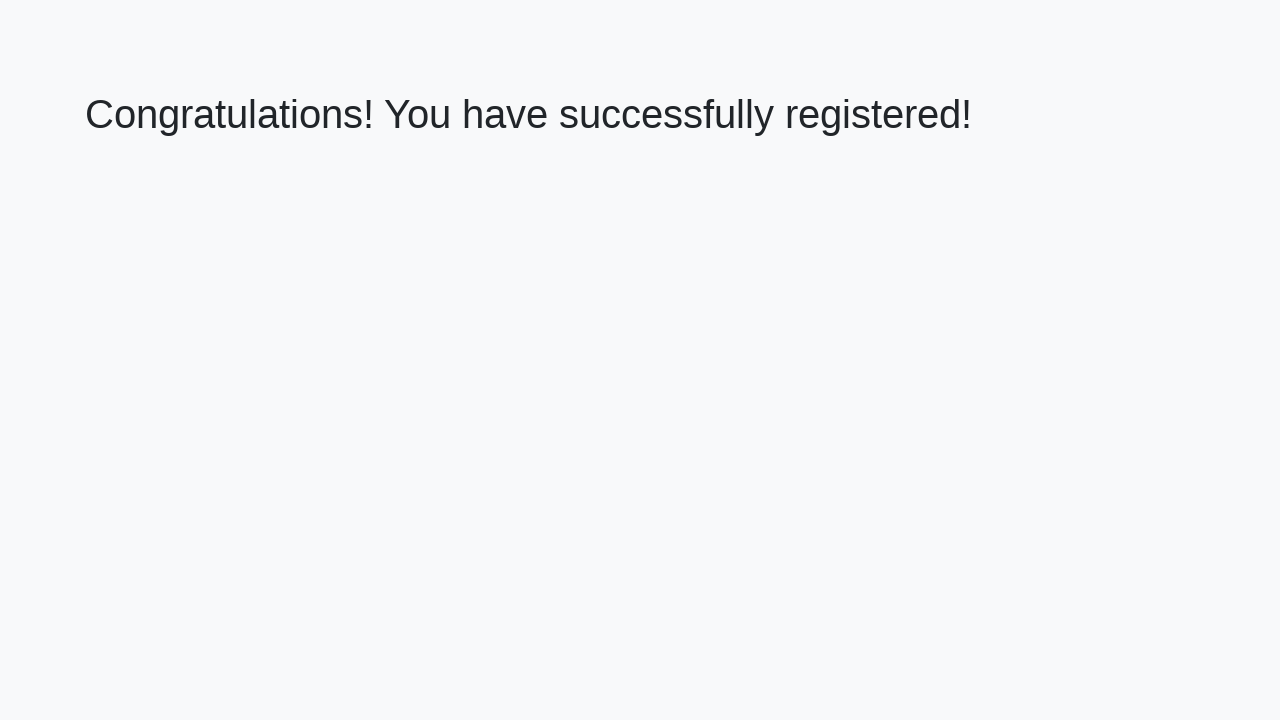

Retrieved success message text
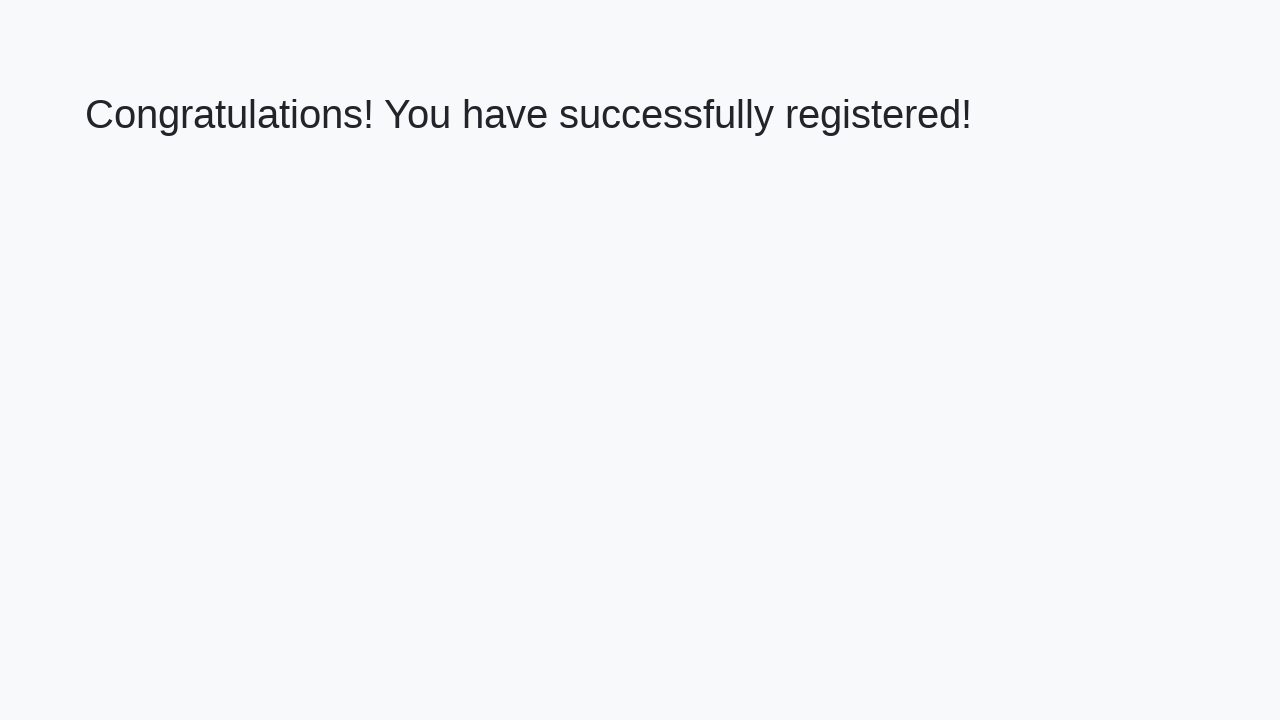

Verified success message displays 'Congratulations! You have successfully registered!'
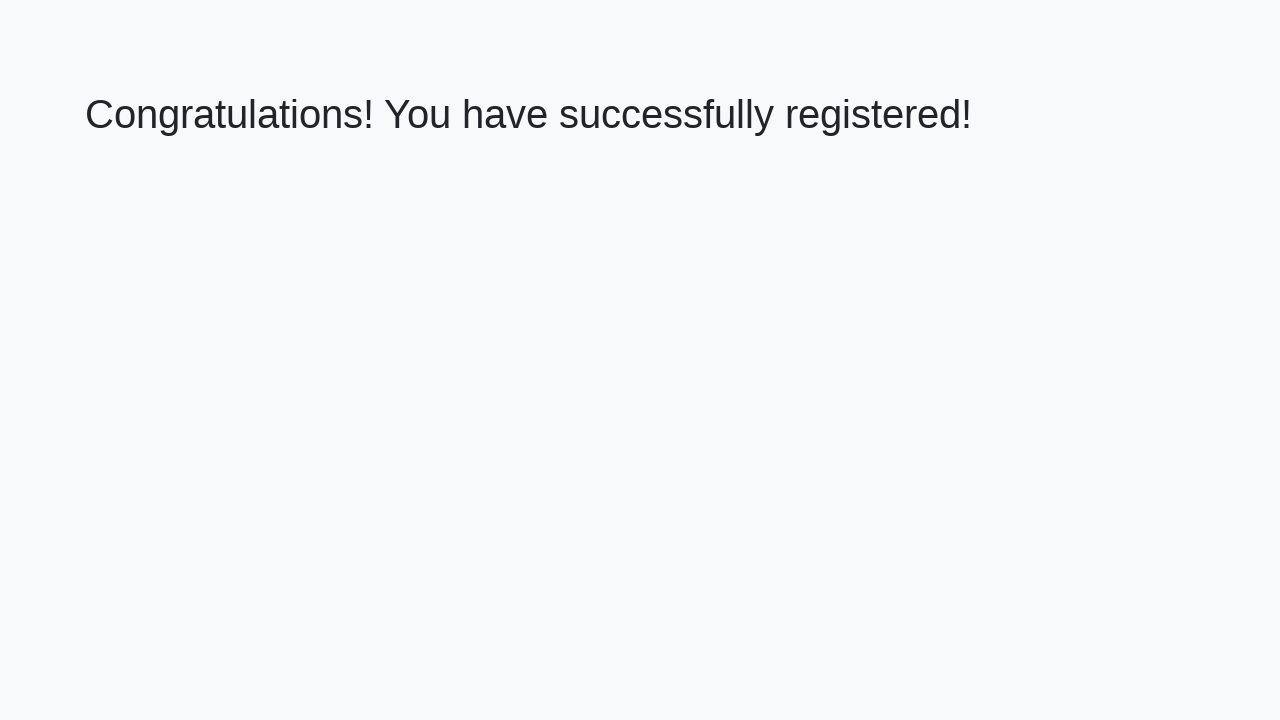

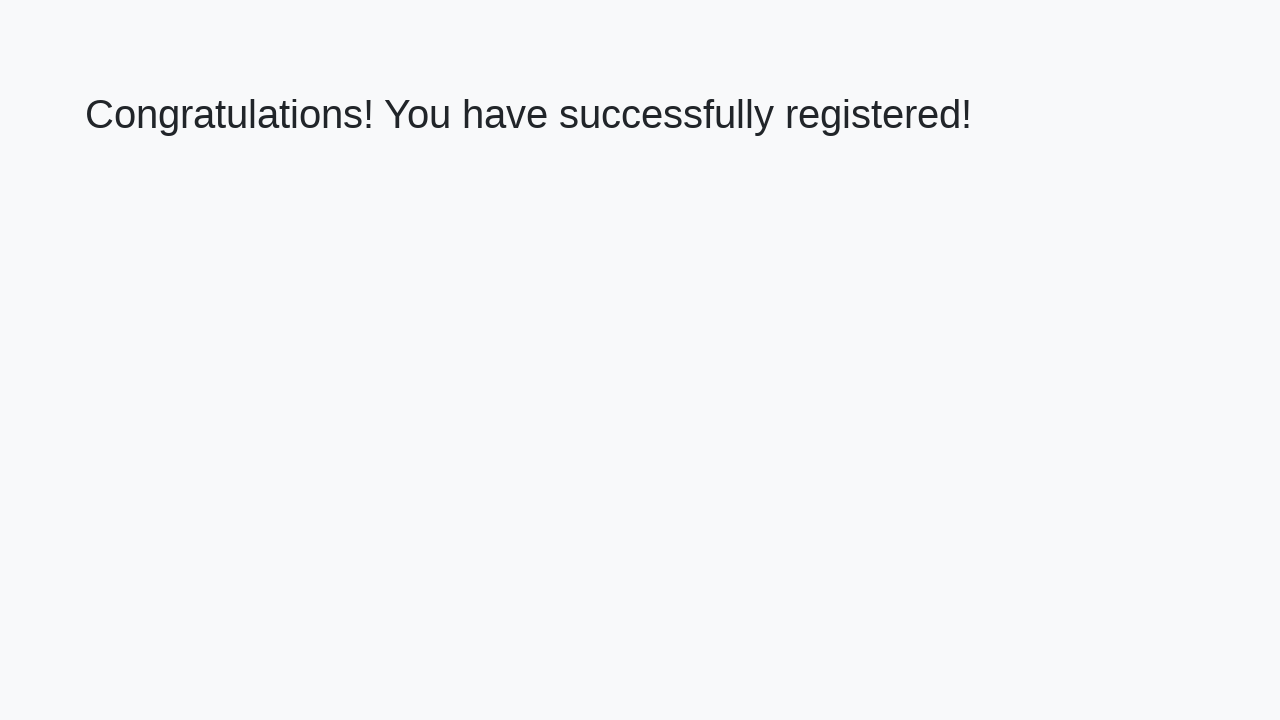